Tests selection state of radio buttons and checkboxes by clicking them and verifying their selected state

Starting URL: https://automationfc.github.io/basic-form/index.html

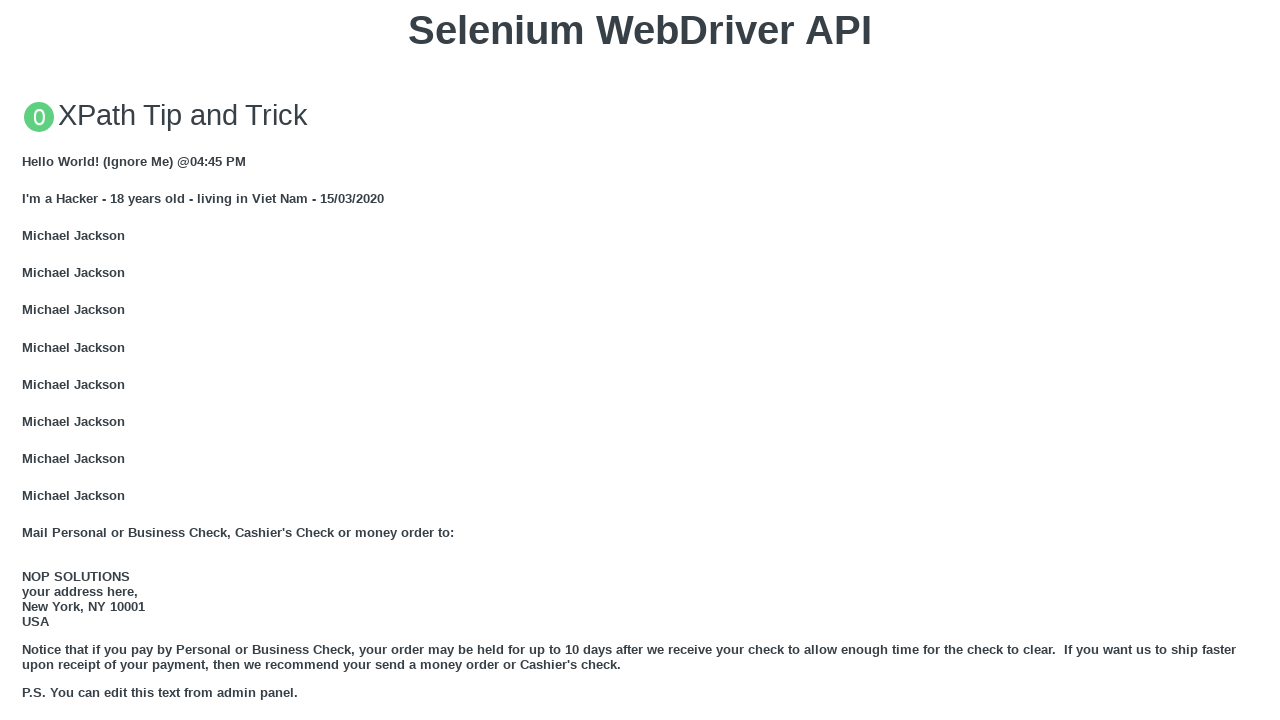

Clicked radio button for age under 18 at (28, 360) on #under_18
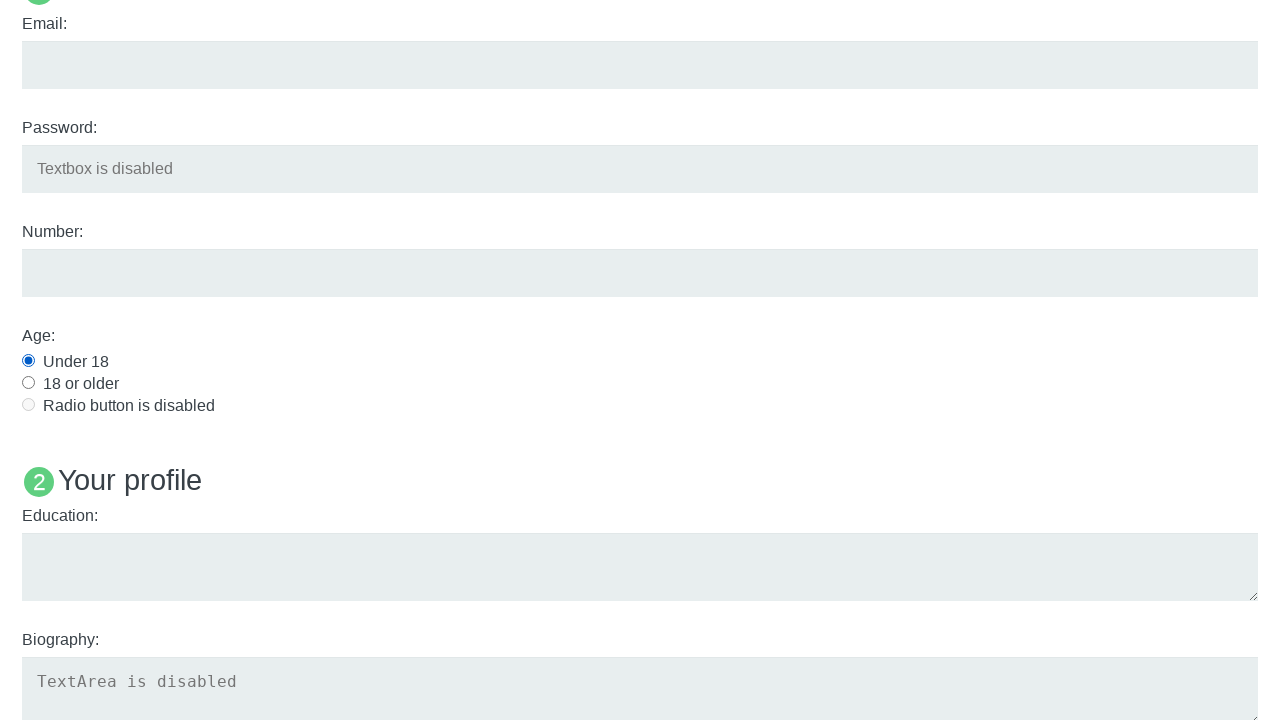

Clicked Java checkbox to select it at (28, 361) on #java
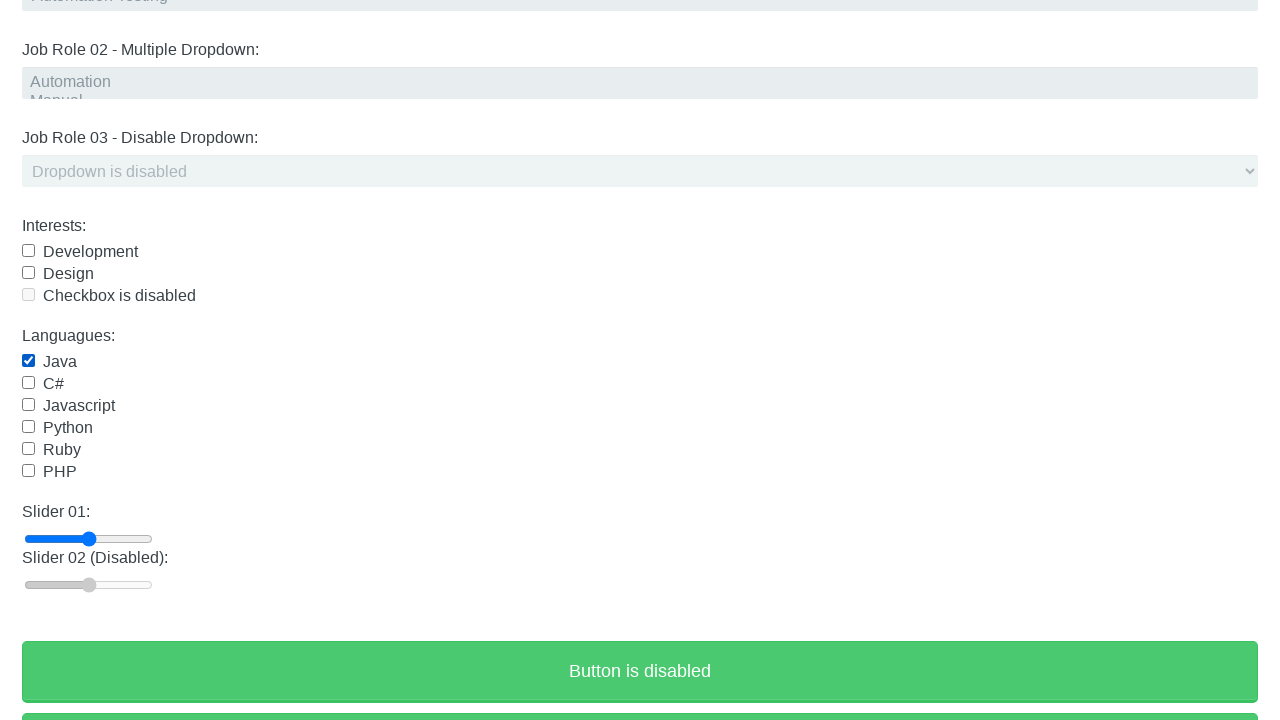

Clicked Java checkbox again to deselect it at (28, 361) on #java
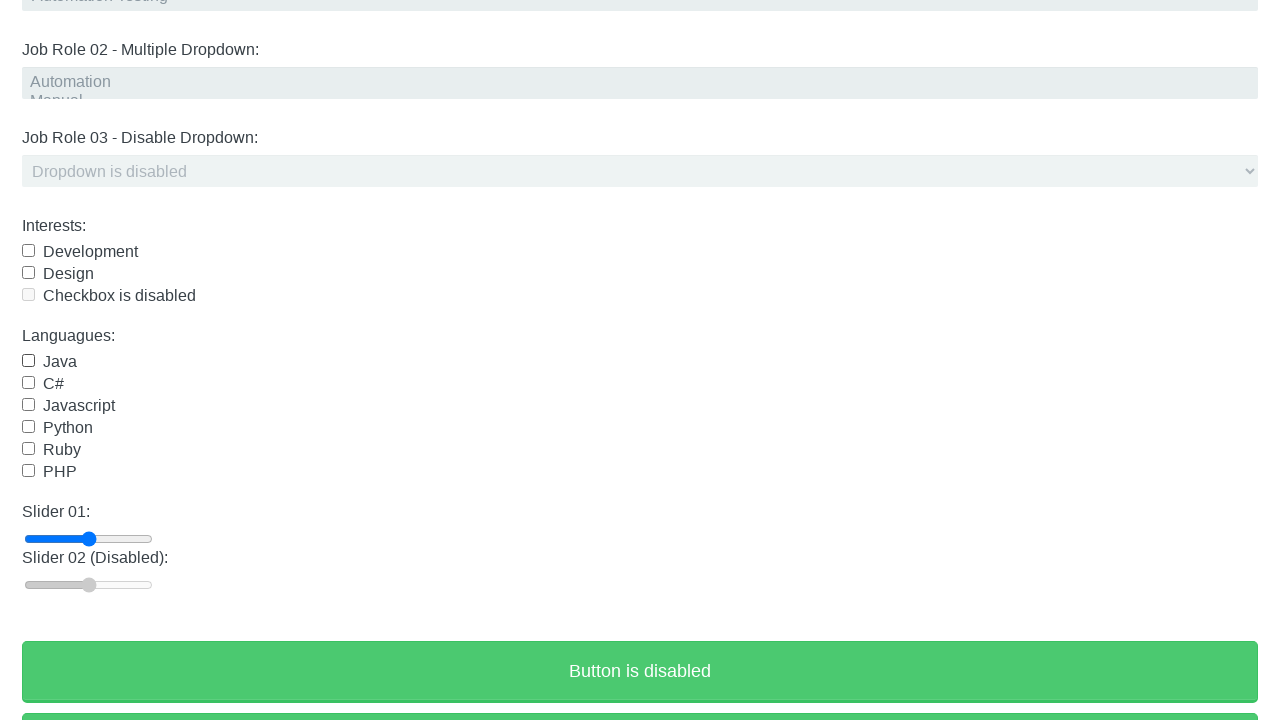

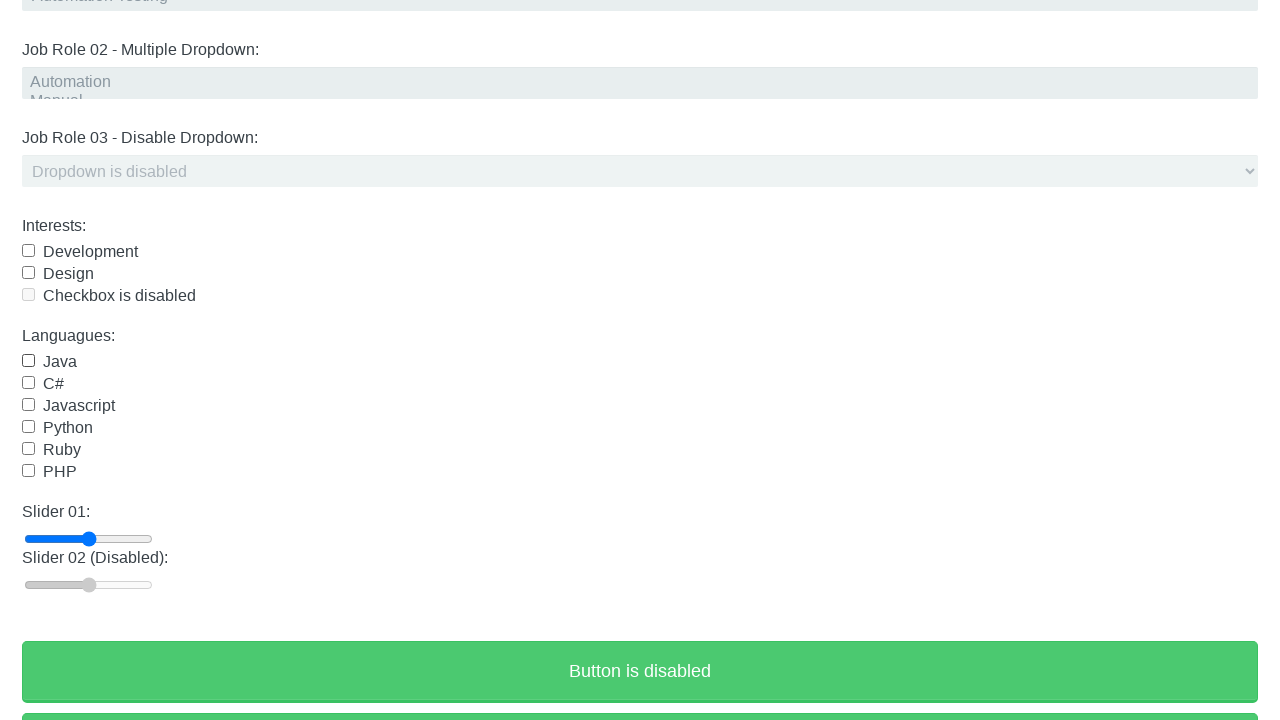